Tests the Subtract function to verify that the calculator properly subtracts float and integer numbers

Starting URL: https://testsheepnz.github.io/BasicCalculator.html

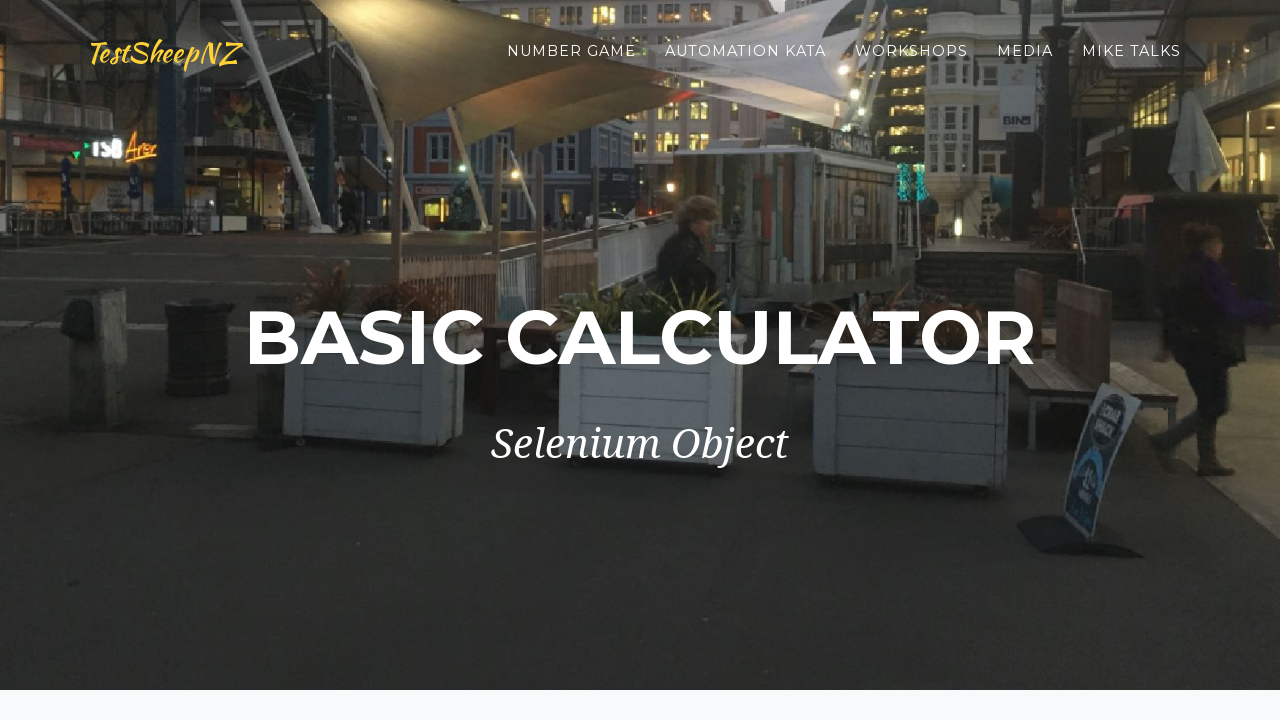

Selected Build 1 from dropdown on #selectBuild
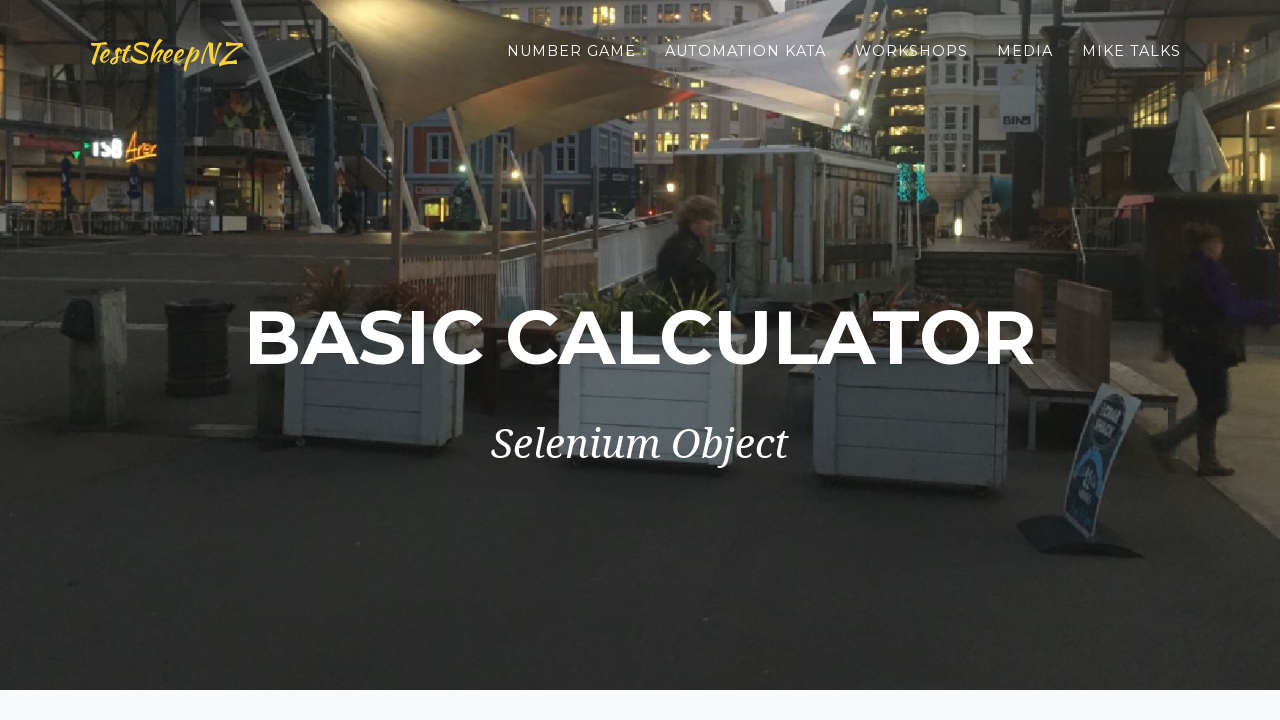

Selected Subtract operation from dropdown on #selectOperationDropdown
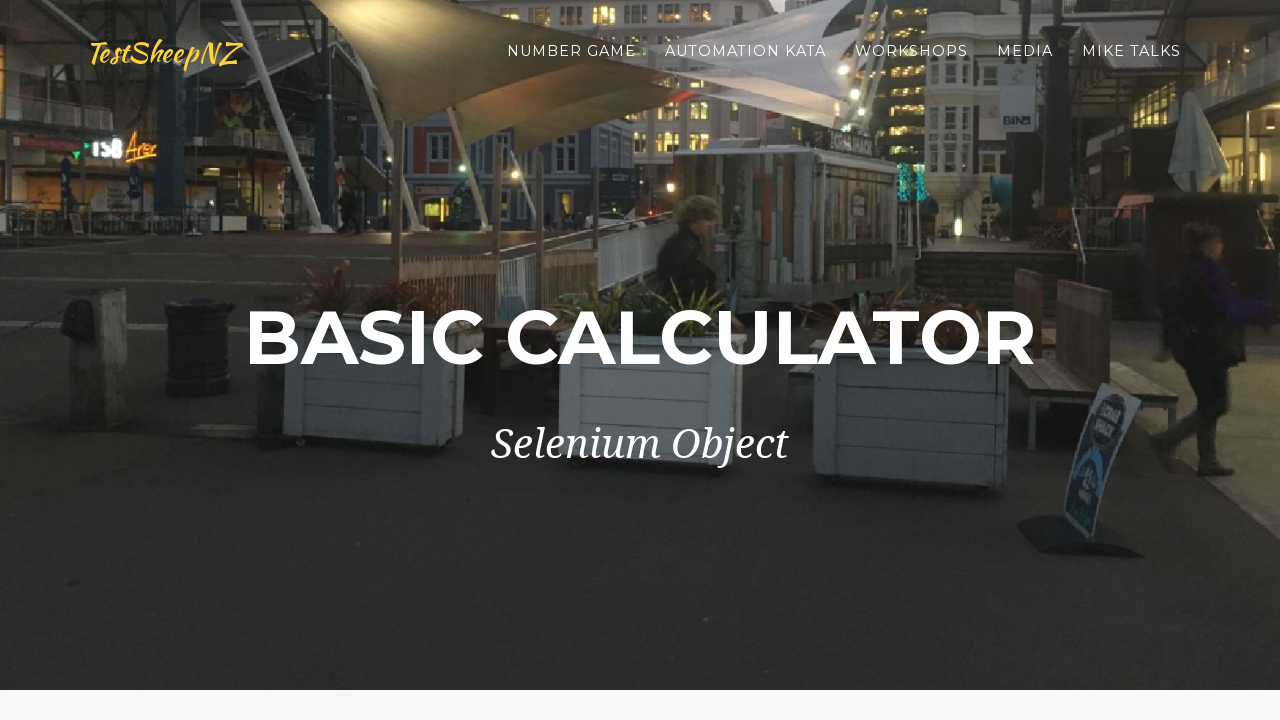

Entered first number: 1500 on input[name='number1']
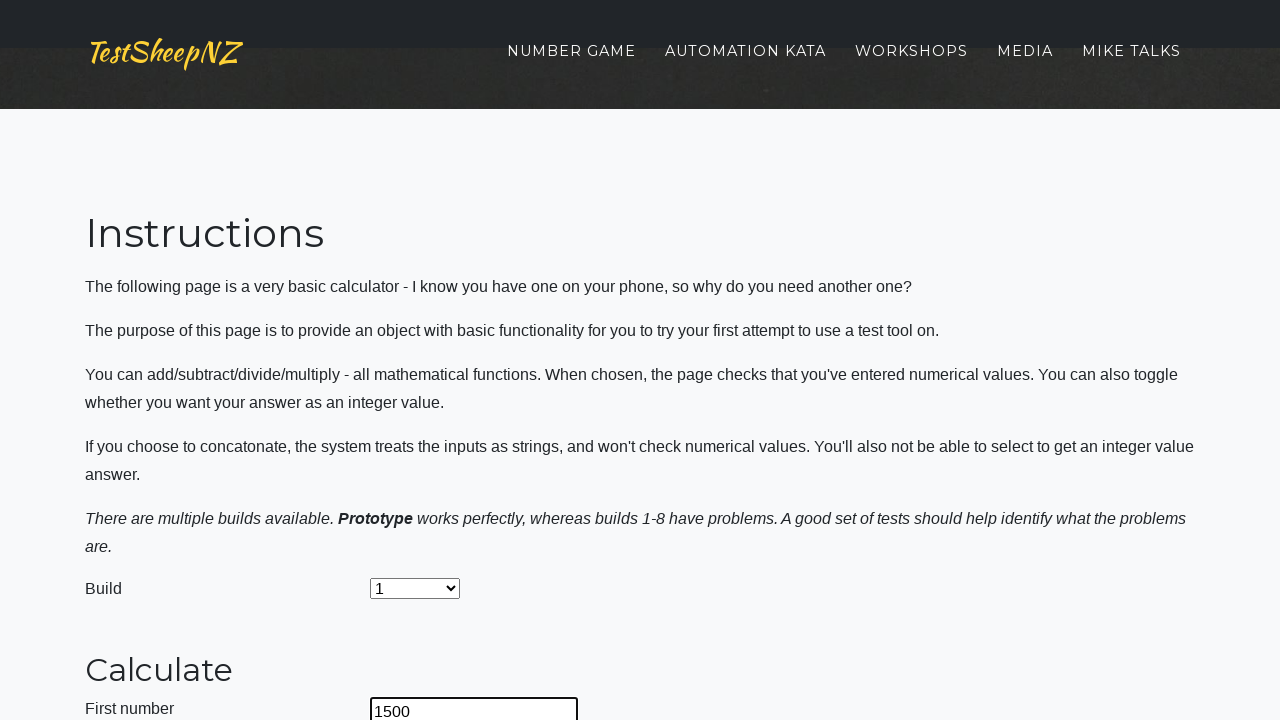

Entered second number (float): 110.43 on input[name='number2']
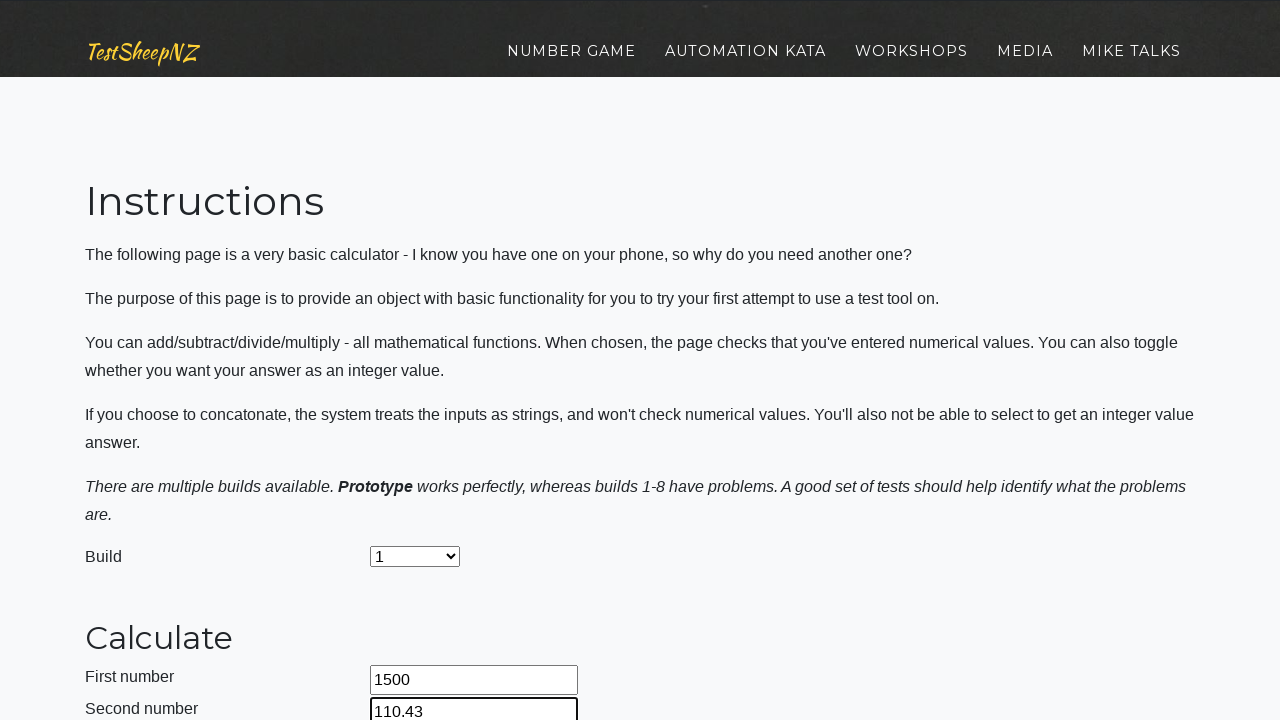

Clicked calculate button at (422, 361) on #calculateButton
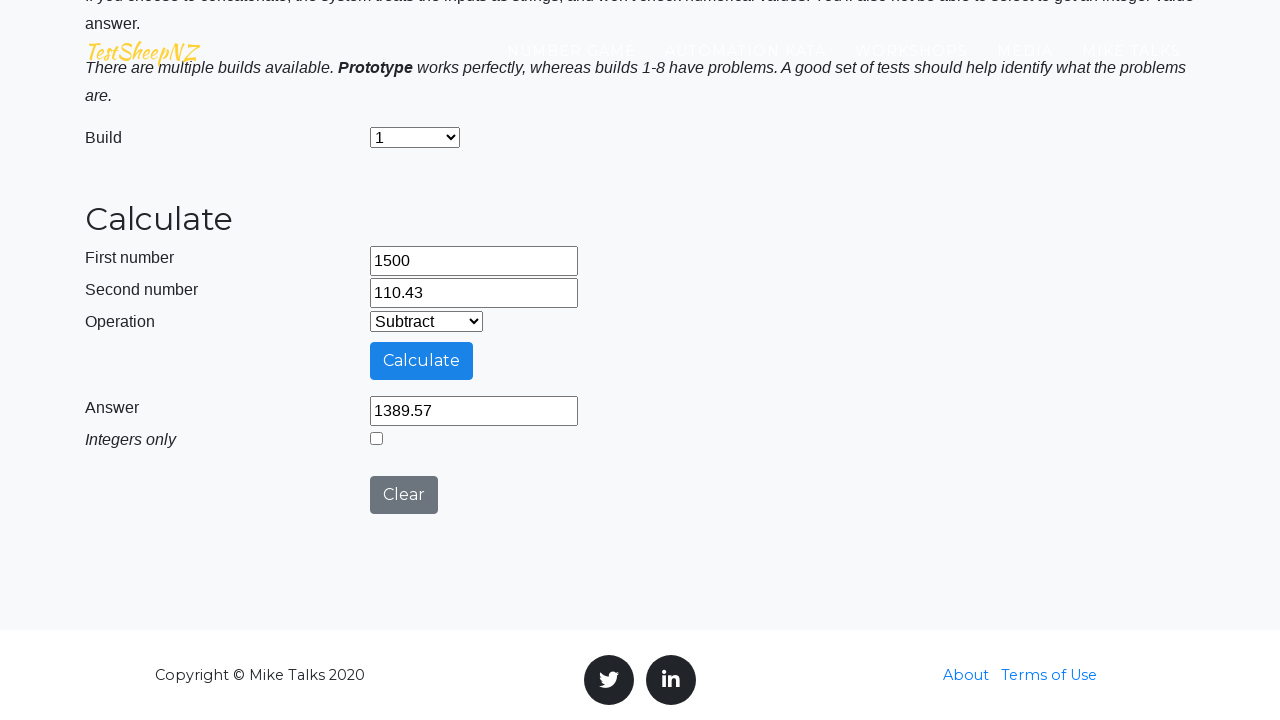

Result field loaded
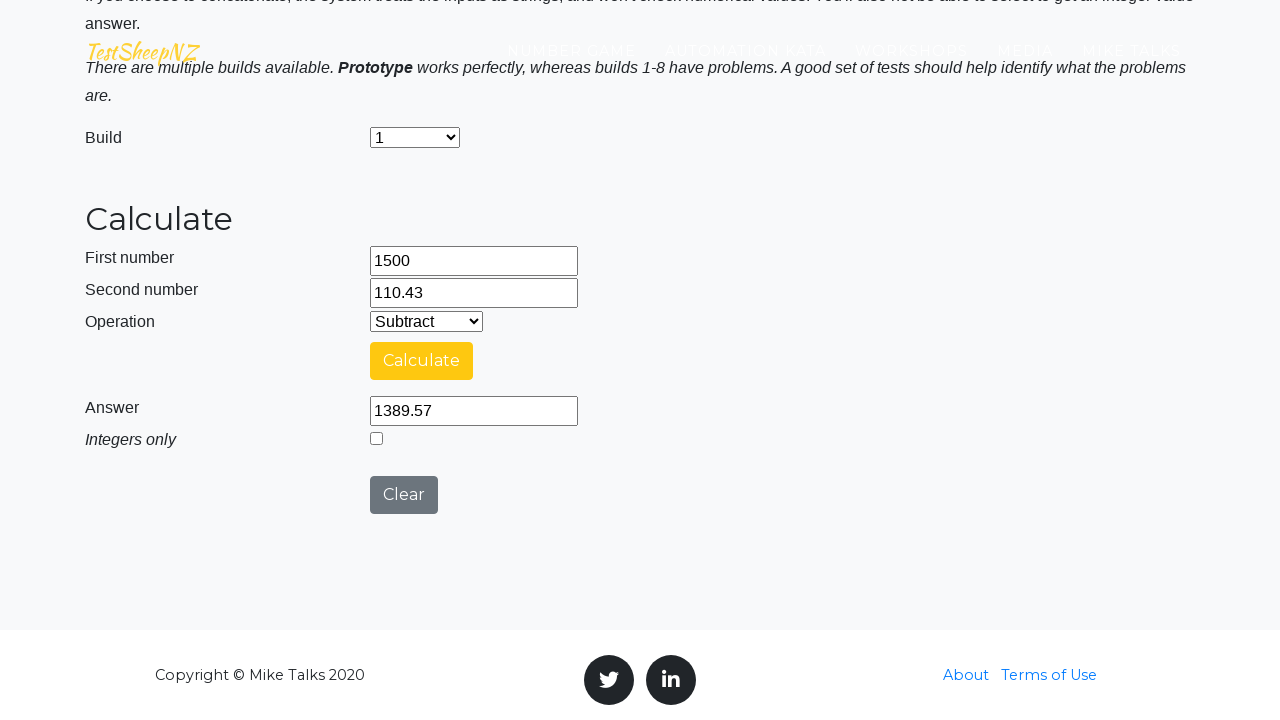

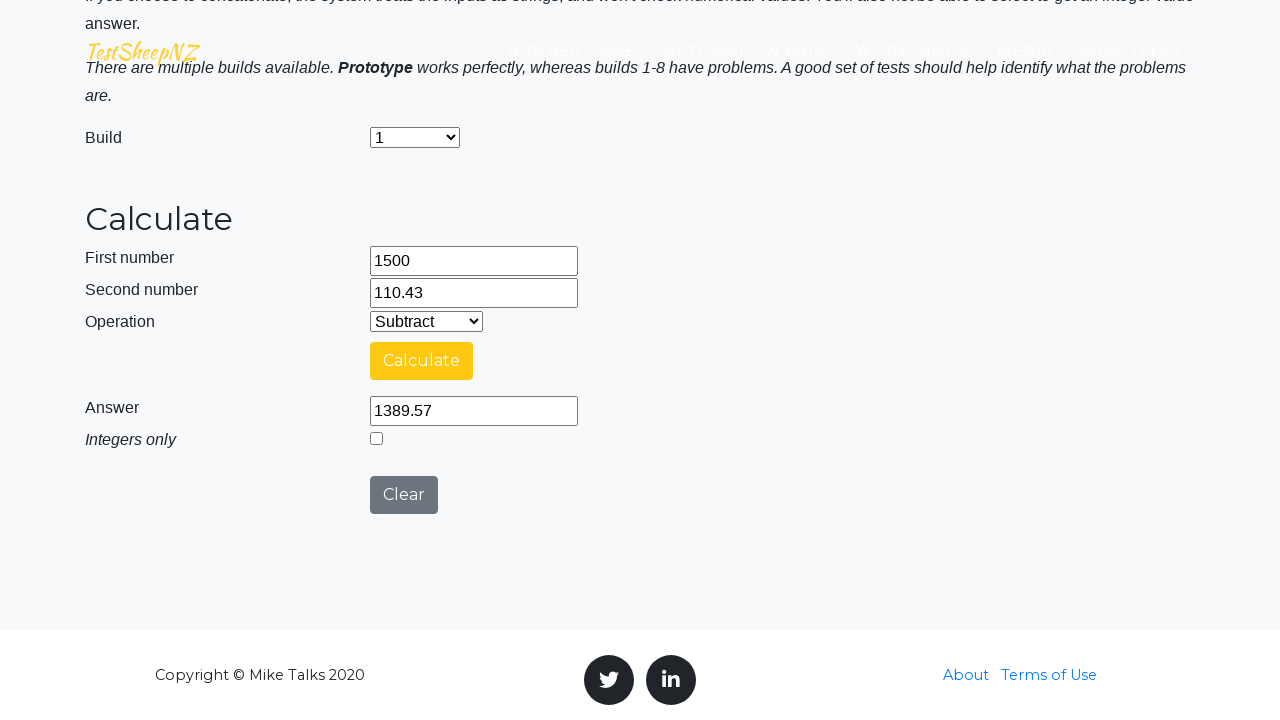